Tests clicking a button that has a dynamic ID on the UI Testing Playground, demonstrating how to handle elements with changing identifiers

Starting URL: http://uitestingplayground.com/dynamicid

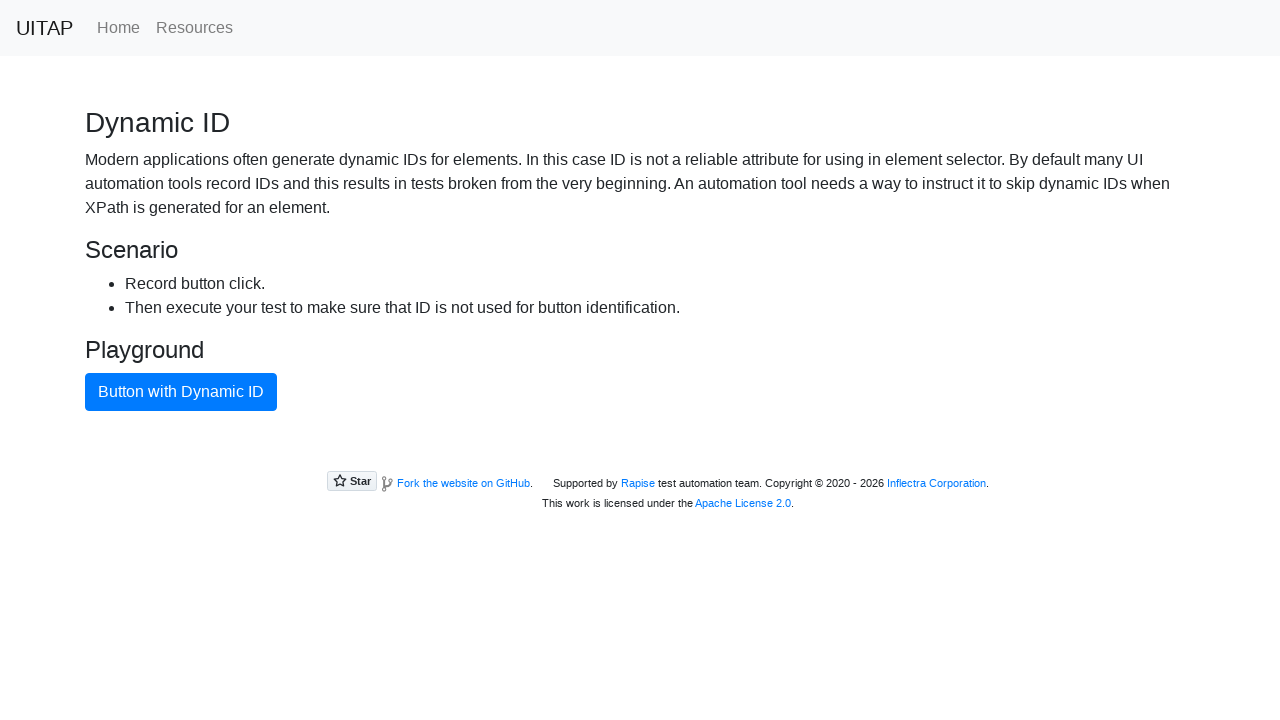

Navigated to UI Testing Playground dynamic ID page
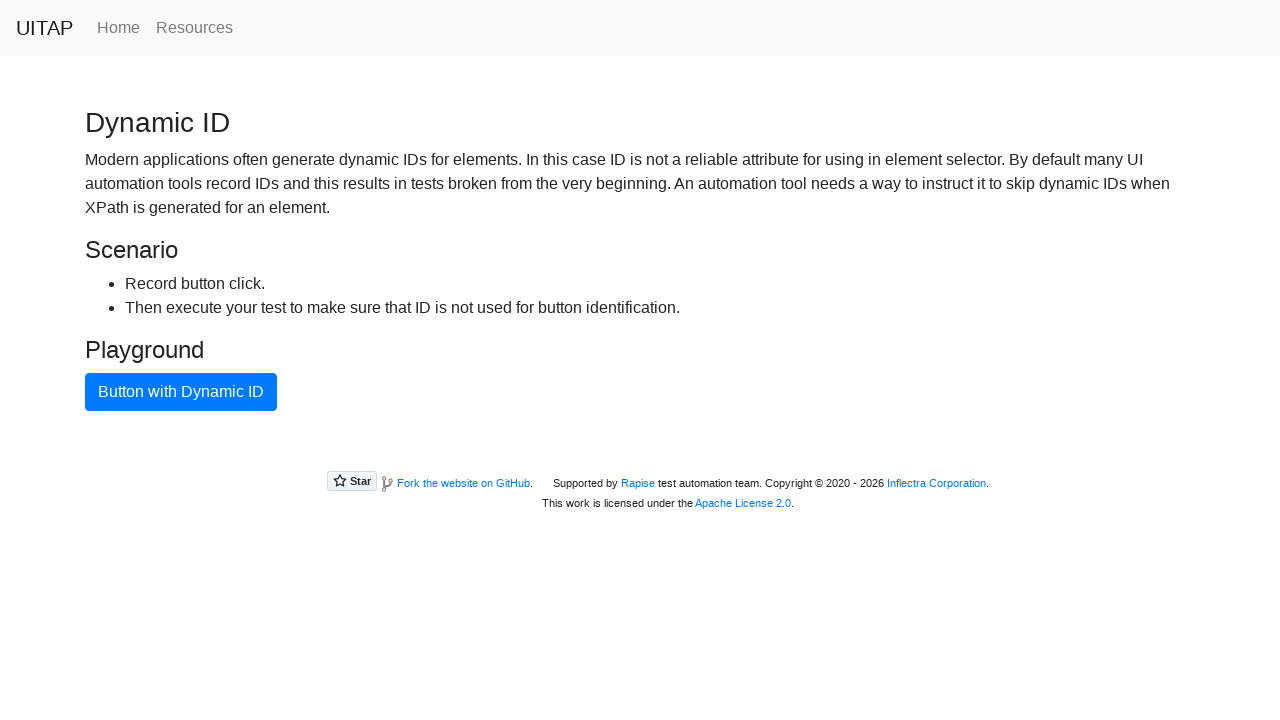

Clicked button with dynamic ID using CSS class selector at (181, 392) on .btn.btn-primary
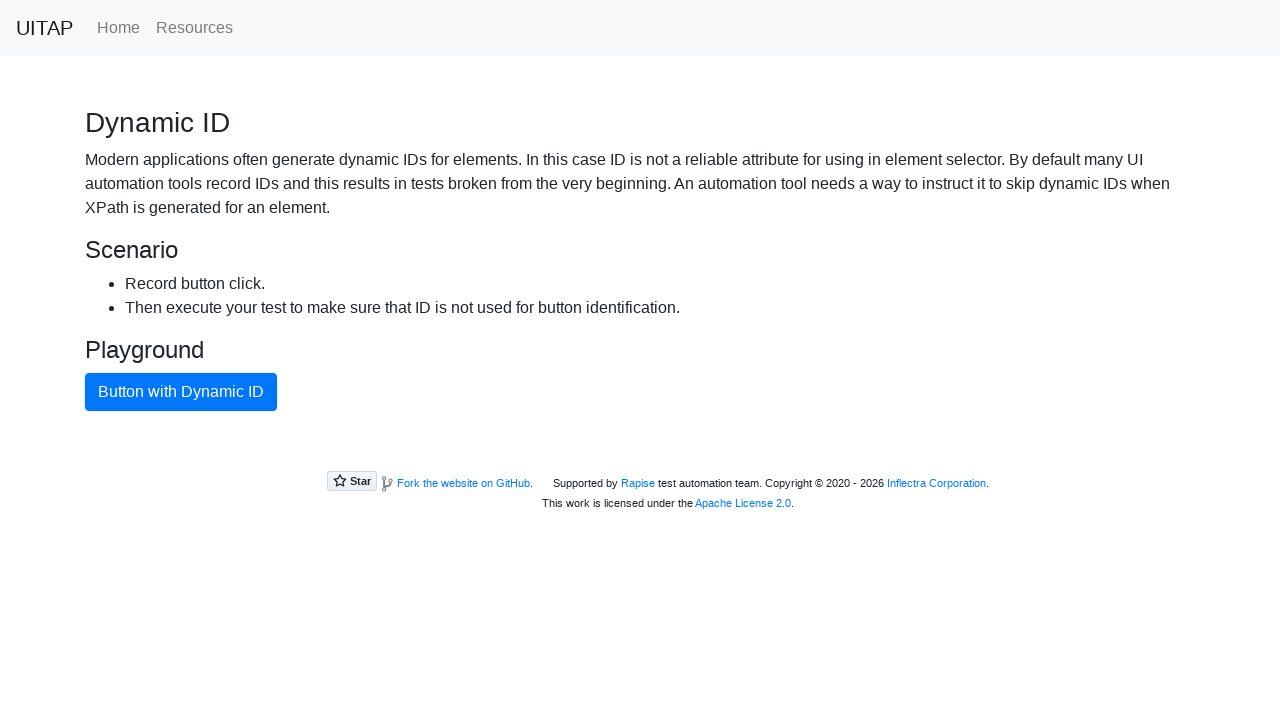

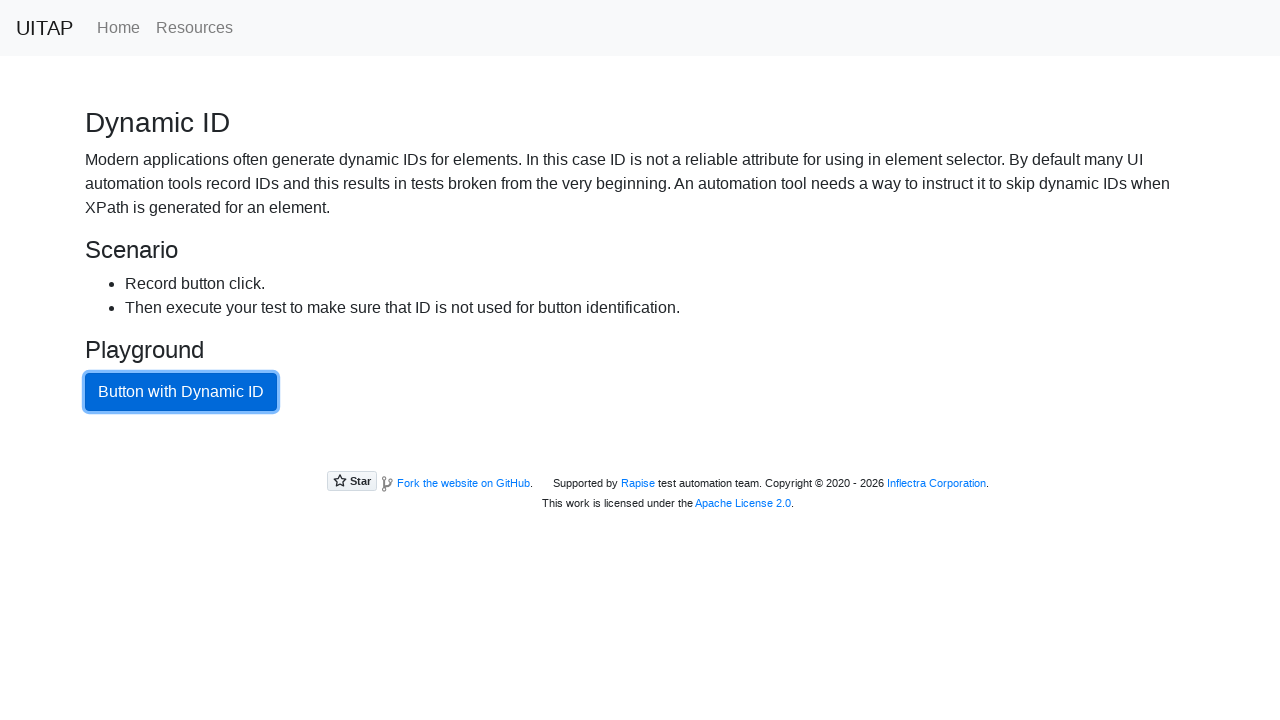